Tests marking individual todo items as complete by checking their checkboxes

Starting URL: https://demo.playwright.dev/todomvc

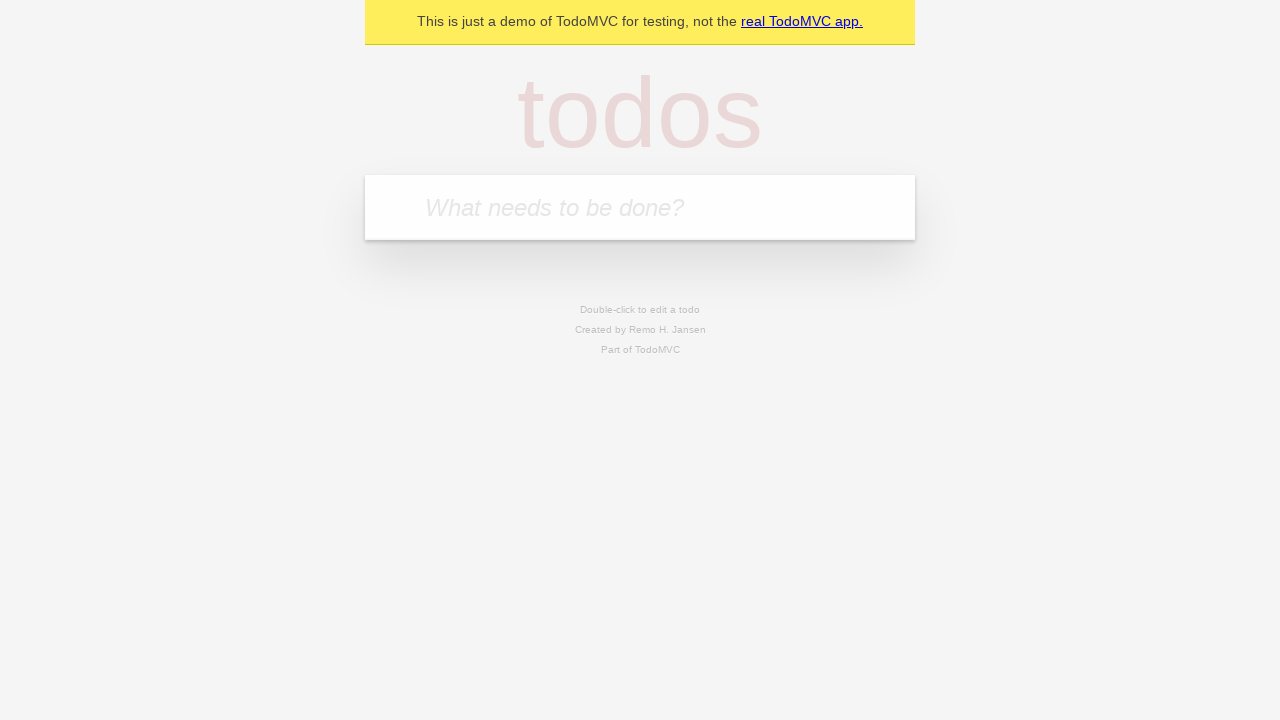

Filled todo input with 'buy some cheese' on internal:attr=[placeholder="What needs to be done?"i]
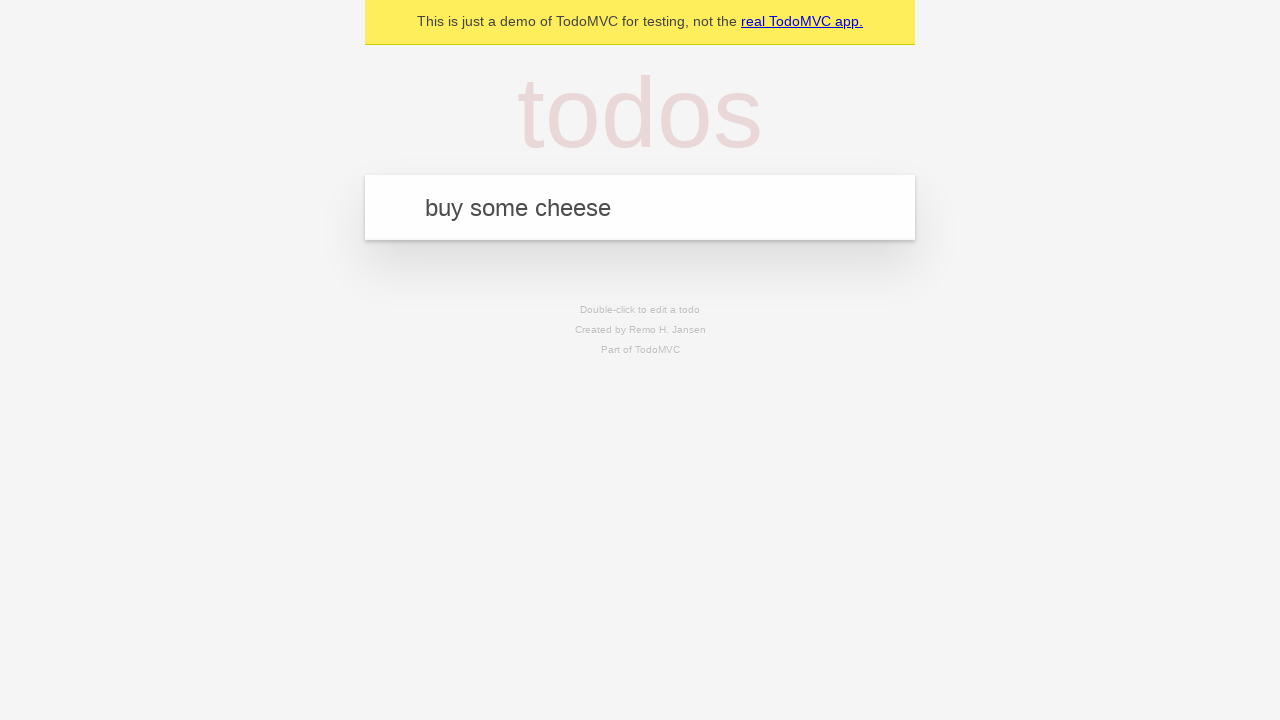

Pressed Enter to add 'buy some cheese' to todo list on internal:attr=[placeholder="What needs to be done?"i]
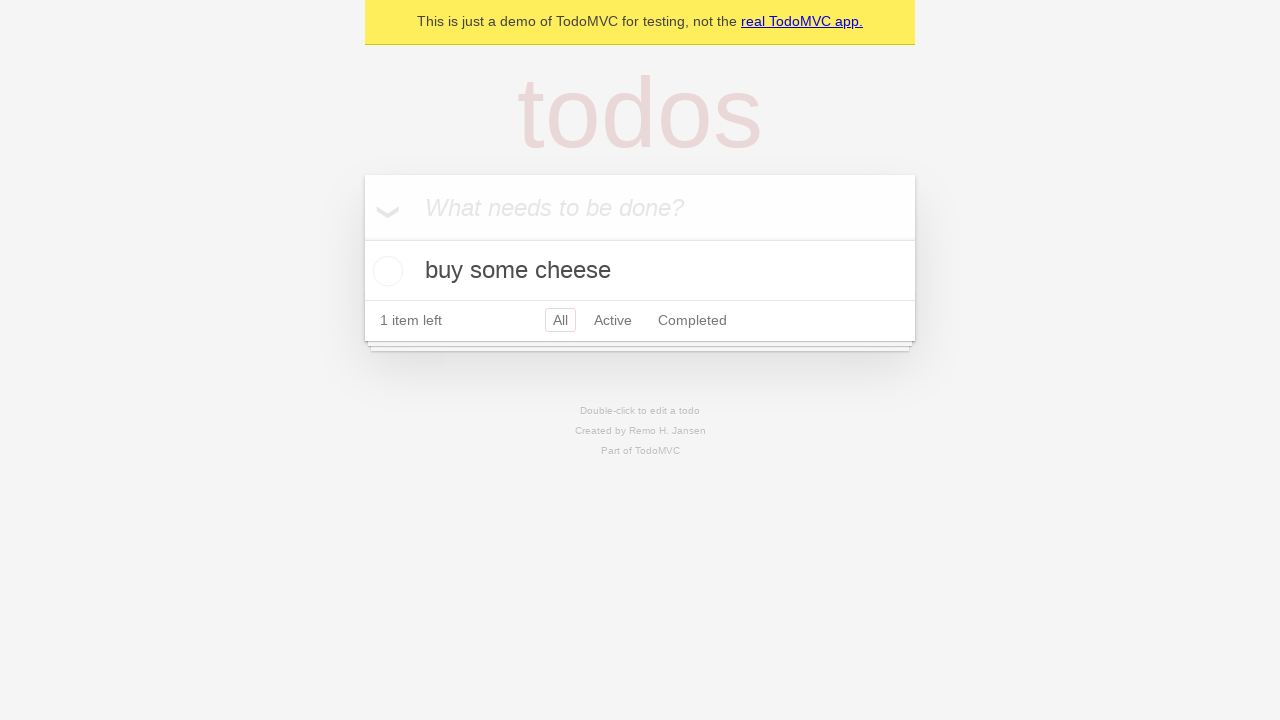

Filled todo input with 'feed the cat' on internal:attr=[placeholder="What needs to be done?"i]
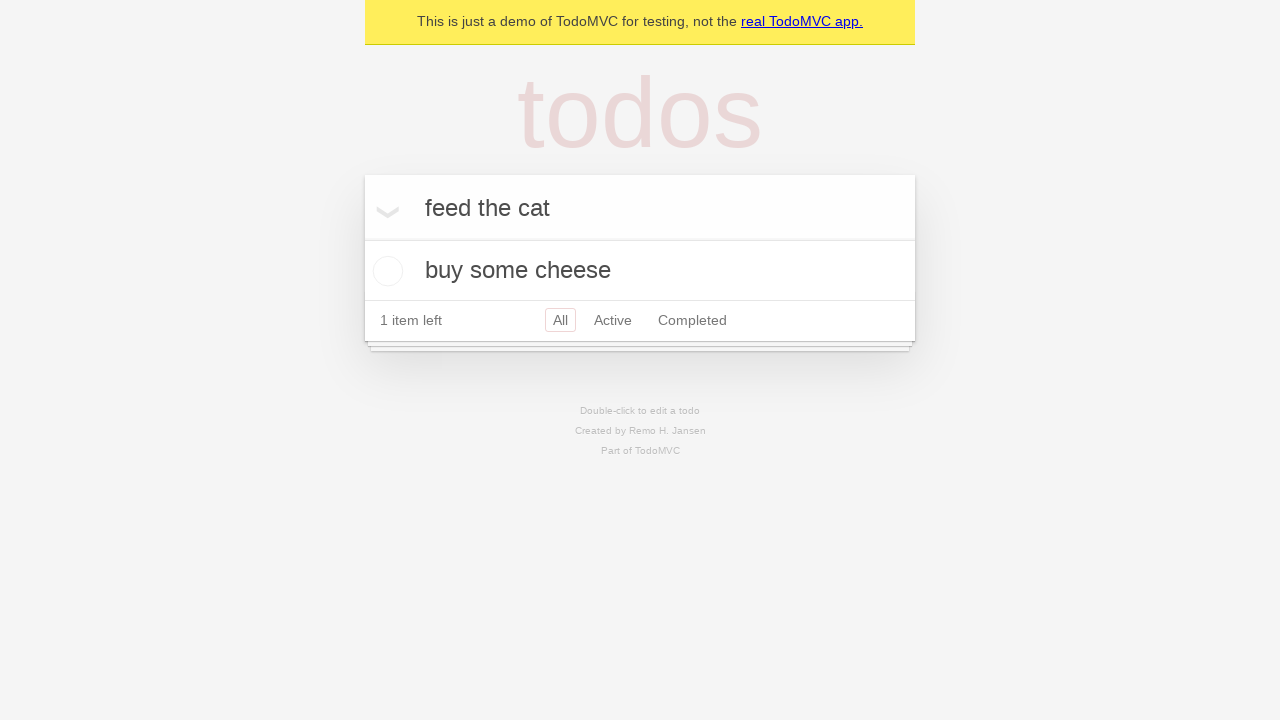

Pressed Enter to add 'feed the cat' to todo list on internal:attr=[placeholder="What needs to be done?"i]
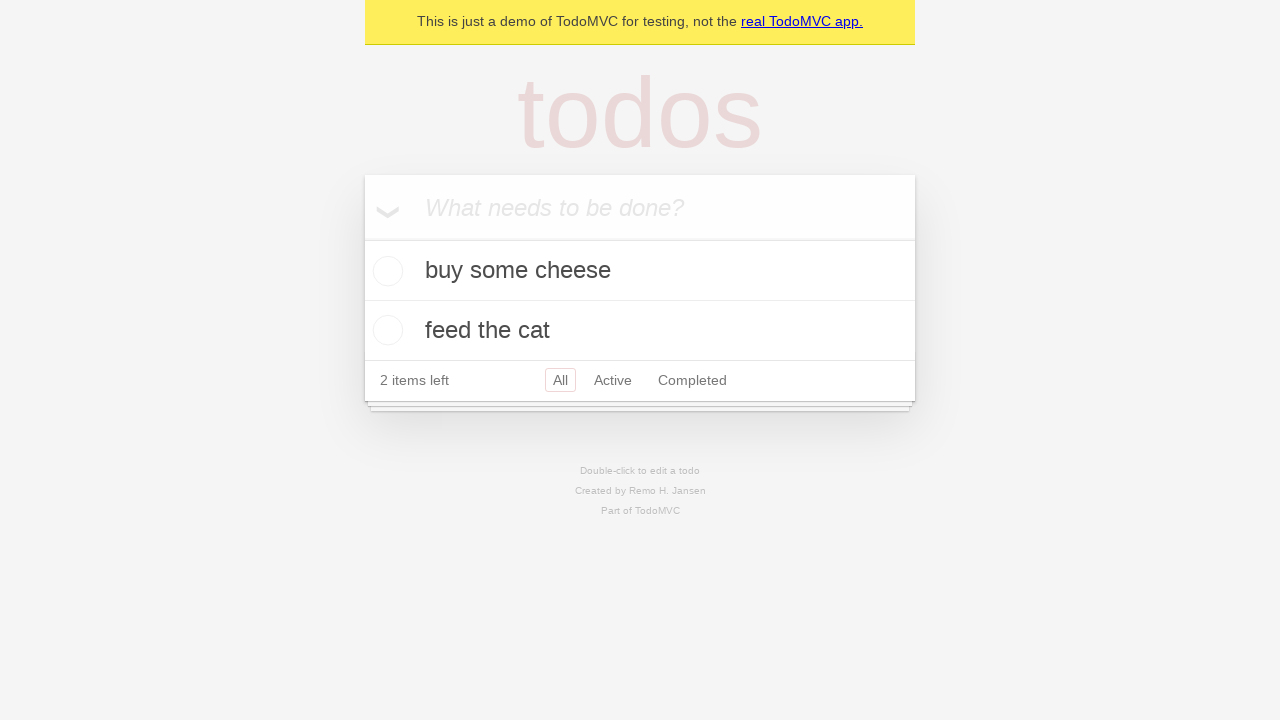

Waited for second todo item to appear
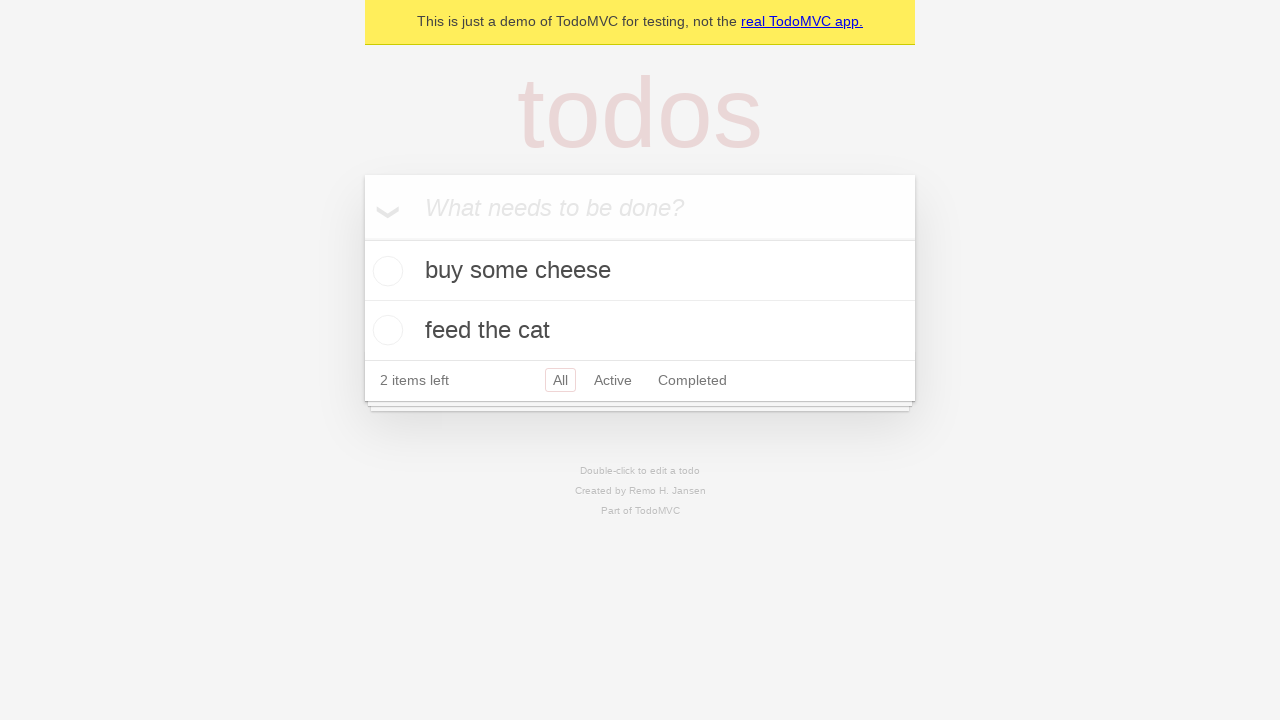

Marked first todo item ('buy some cheese') as complete at (385, 271) on internal:testid=[data-testid="todo-item"s] >> nth=0 >> internal:role=checkbox
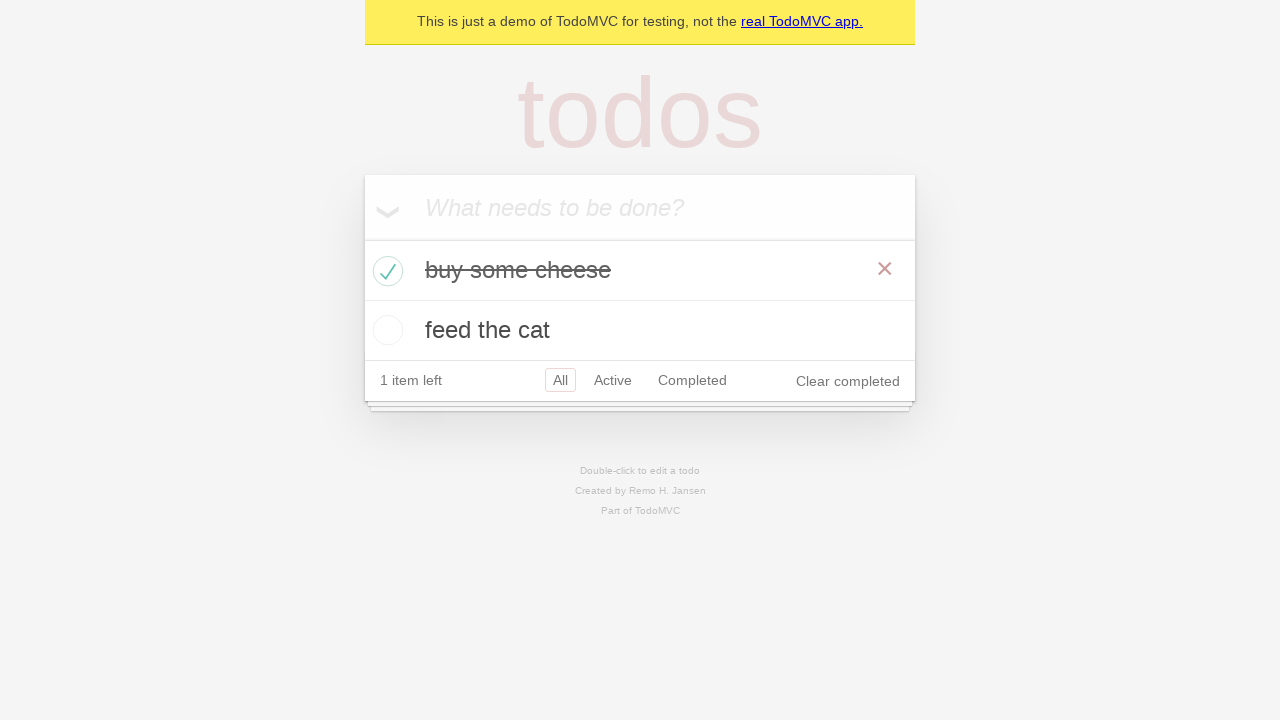

Marked second todo item ('feed the cat') as complete at (385, 330) on internal:testid=[data-testid="todo-item"s] >> nth=1 >> internal:role=checkbox
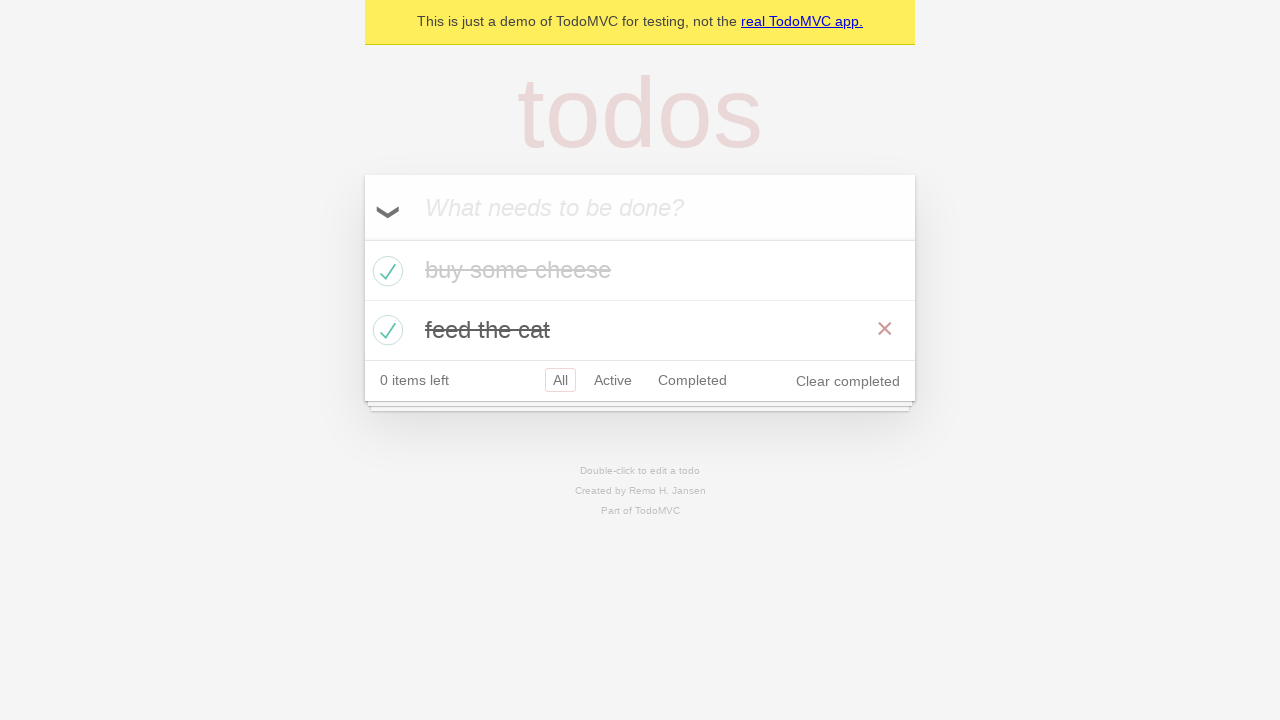

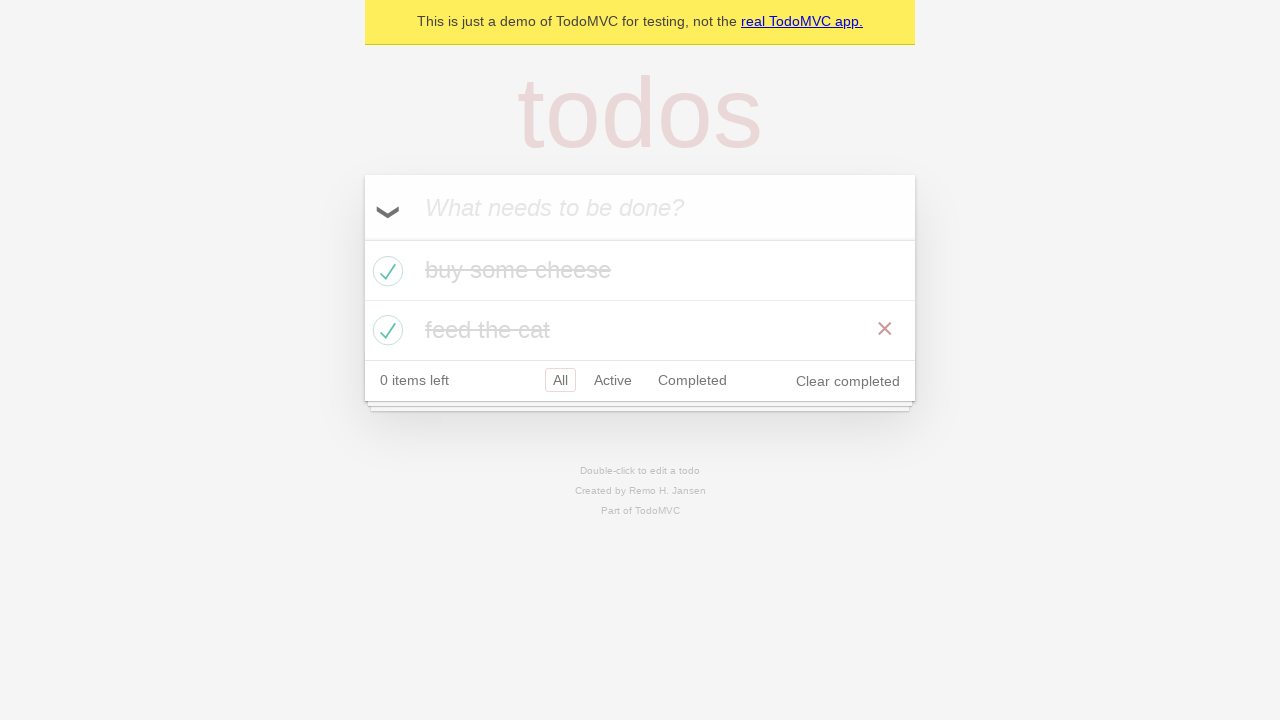